Tests form submission with CSS selector partial attribute matching, filling username and password fields and verifying error message display

Starting URL: https://rahulshettyacademy.com/locatorspractice

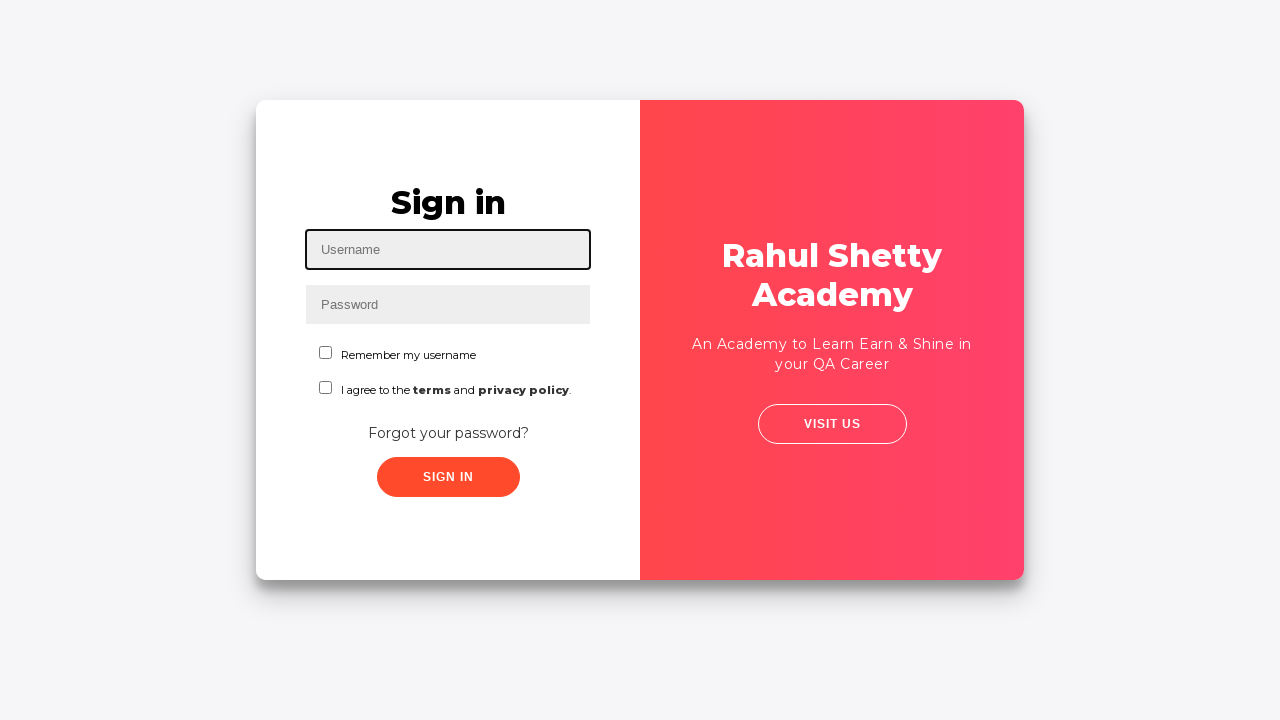

Filled username field with 'qab' using partial ID attribute selector on input[id*='input']
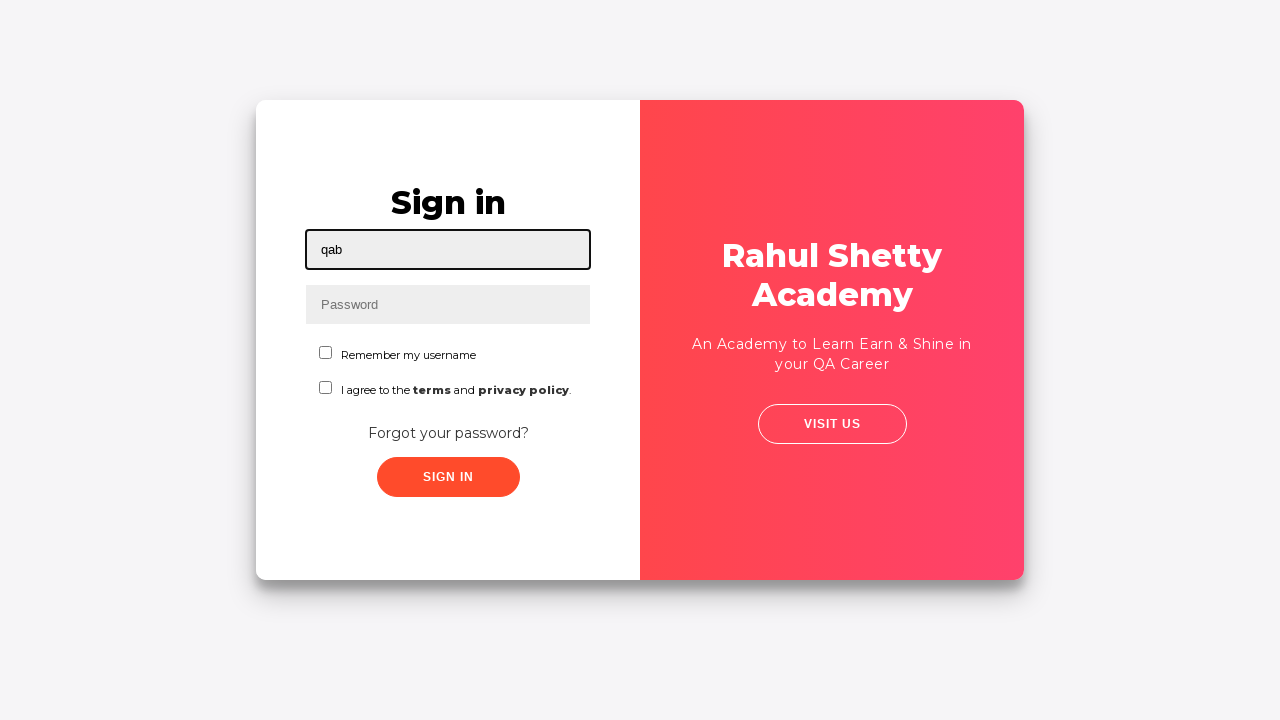

Filled password field with 'abc' using partial placeholder attribute selector on input[placeholder*='Pass']
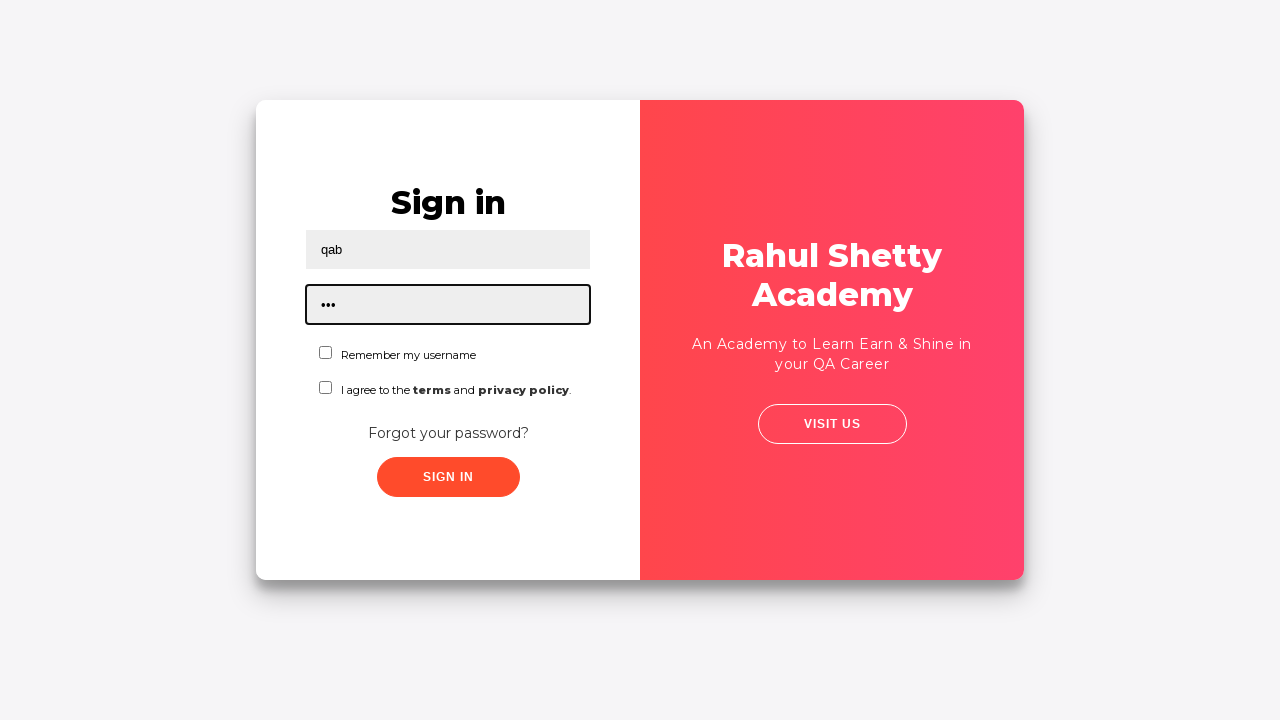

Clicked submit button using partial type attribute selector at (448, 477) on button[type*='sub']
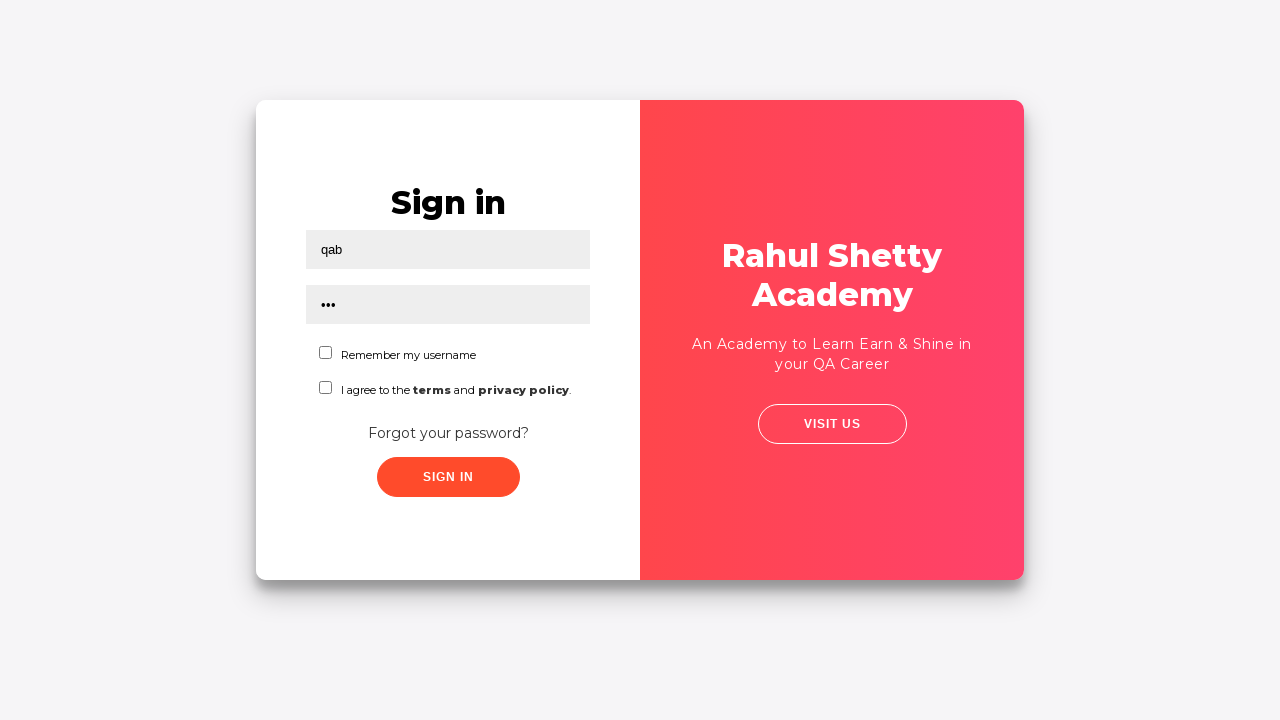

Error message element appeared
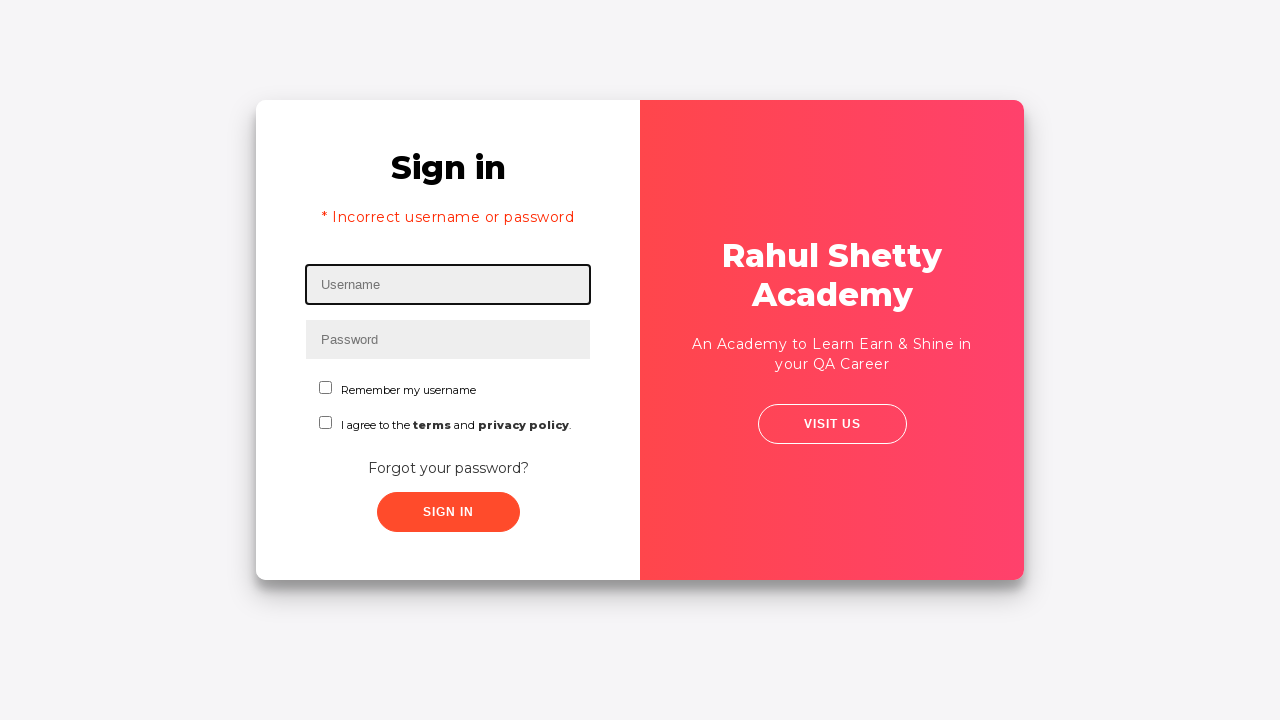

Retrieved error message text: '* Incorrect username or password '
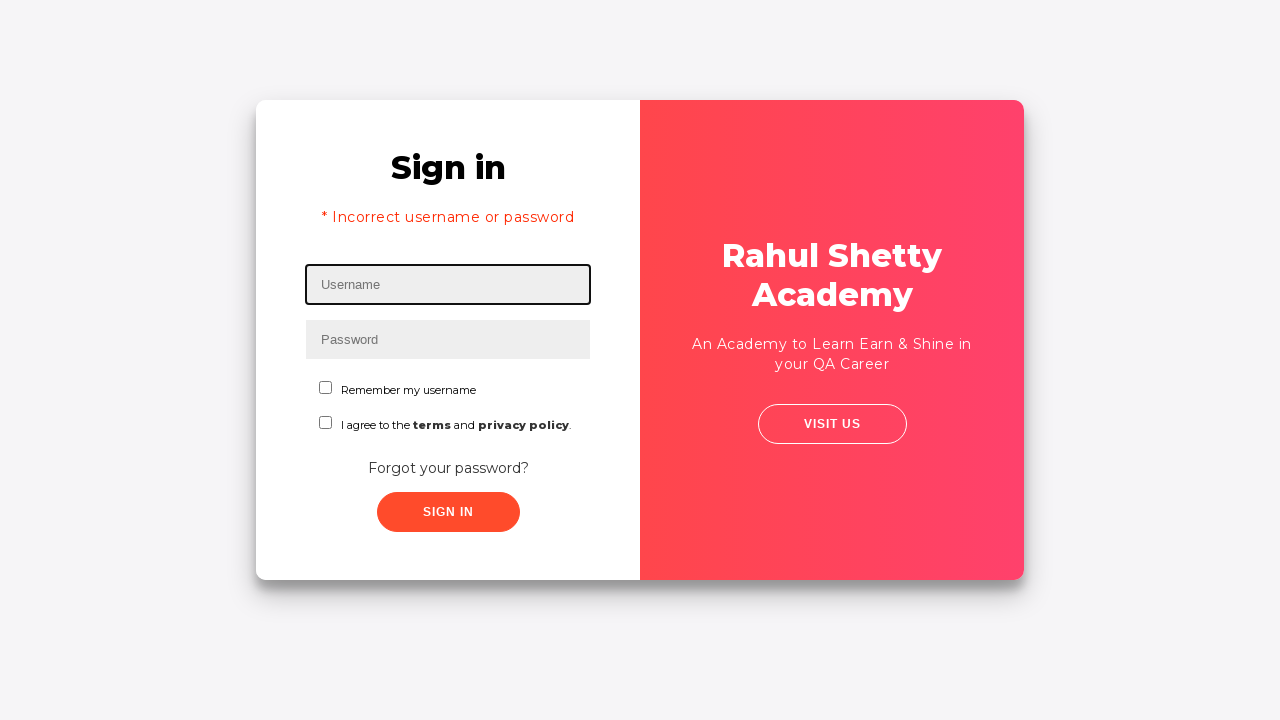

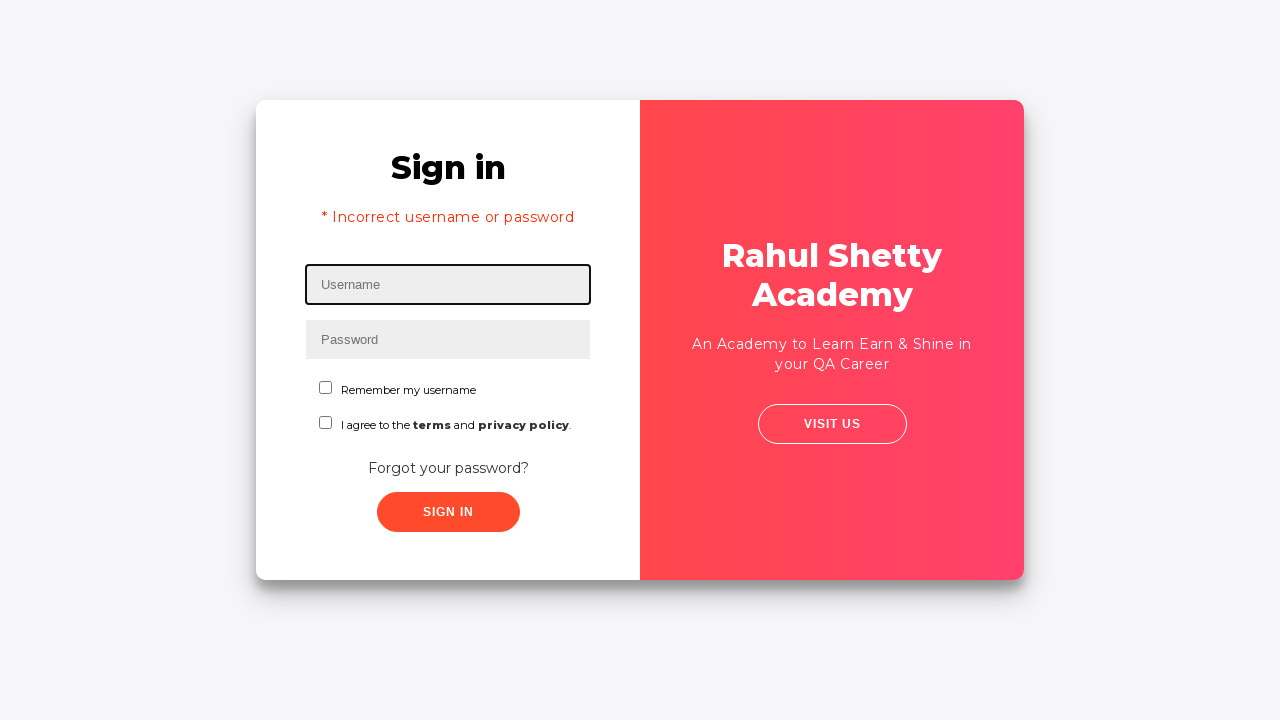